Tests JavaScript alert handling by navigating to W3Schools alert demo, switching to the iframe, clicking the "Try it" button to trigger an alert, and then accepting the alert dialog.

Starting URL: https://www.w3schools.com/jsref/tryit.asp?filename=tryjsref_alert

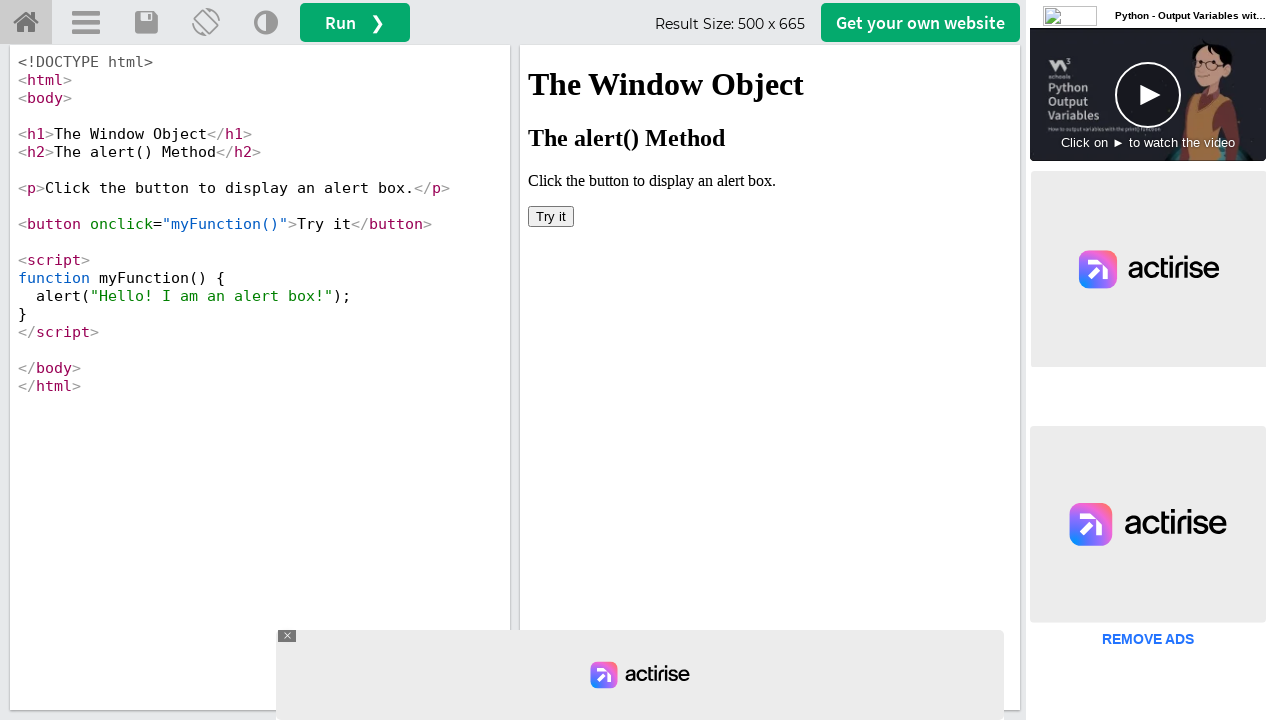

Waited for page to load with networkidle state
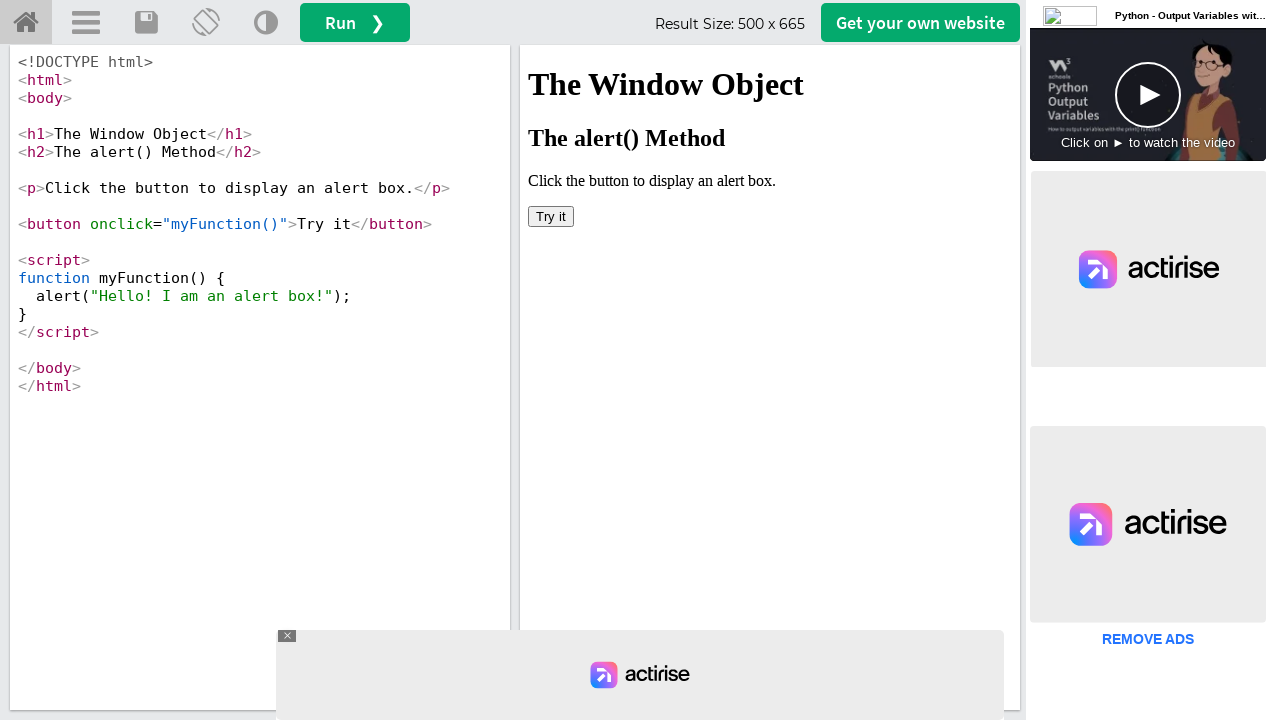

Located the iframe with ID 'iframeResult'
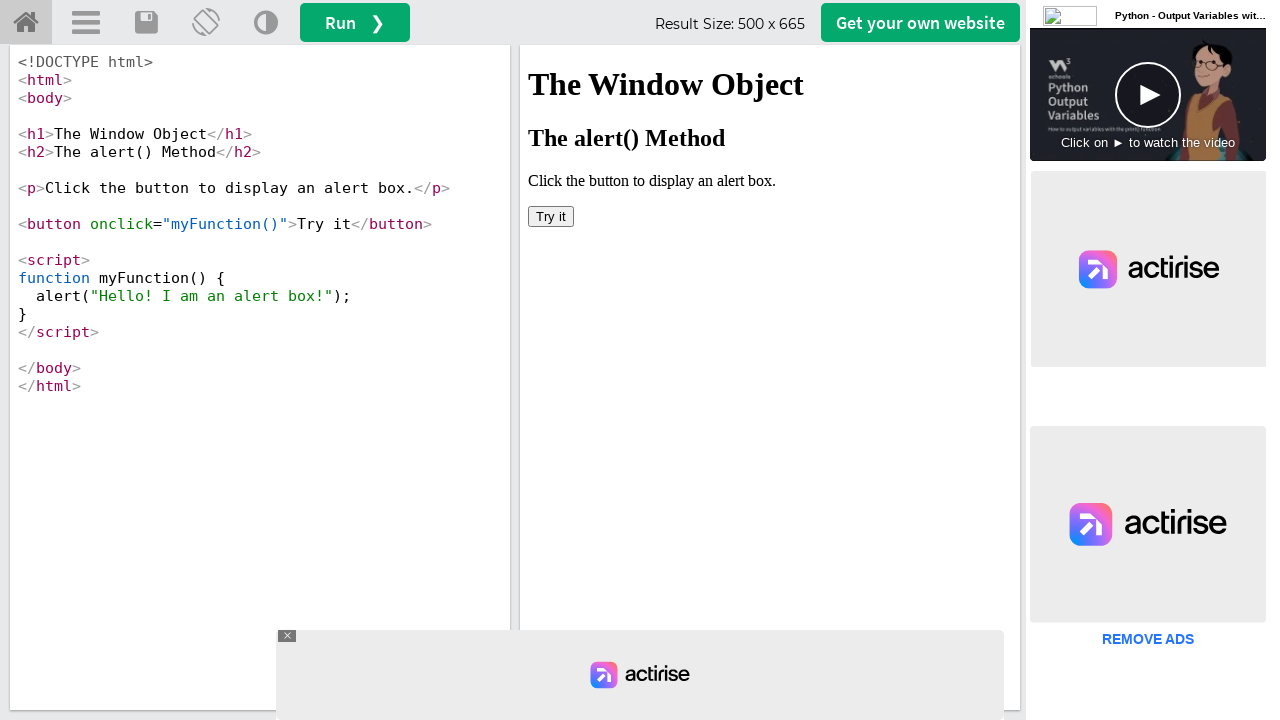

Set up dialog handler to automatically accept alerts
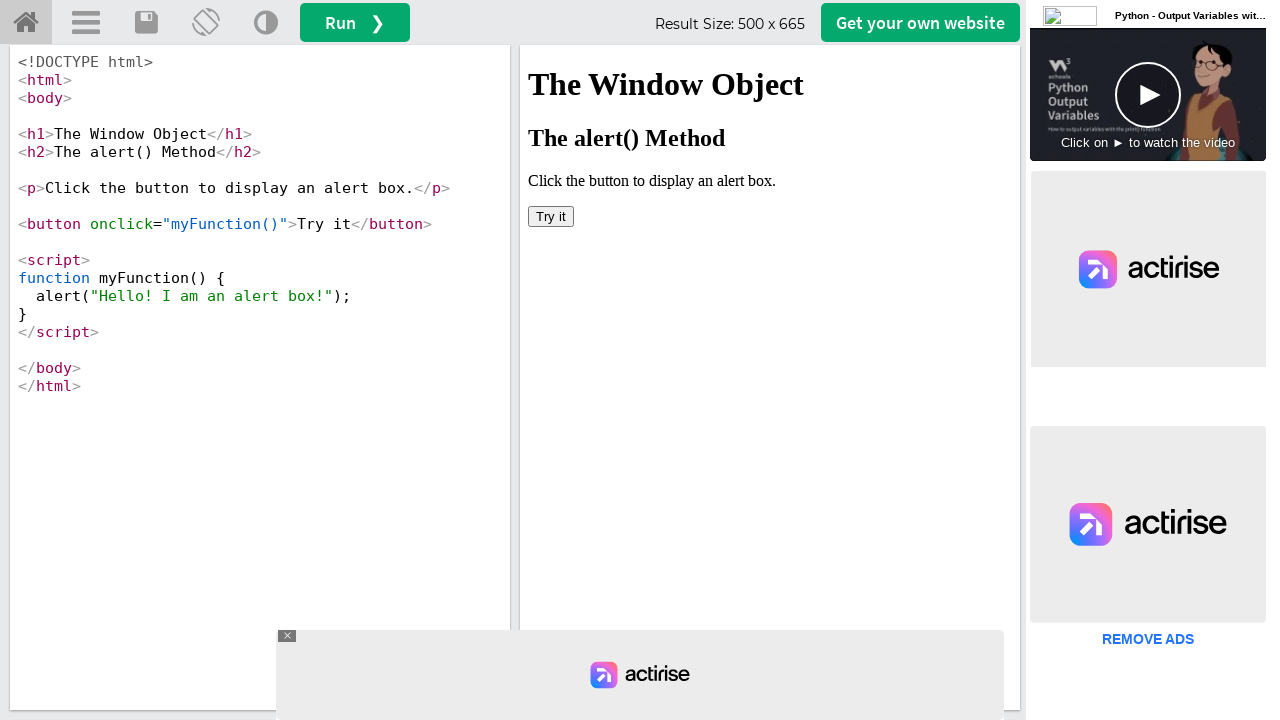

Clicked the 'Try it' button to trigger the JavaScript alert at (551, 216) on #iframeResult >> internal:control=enter-frame >> xpath=//button[text()='Try it']
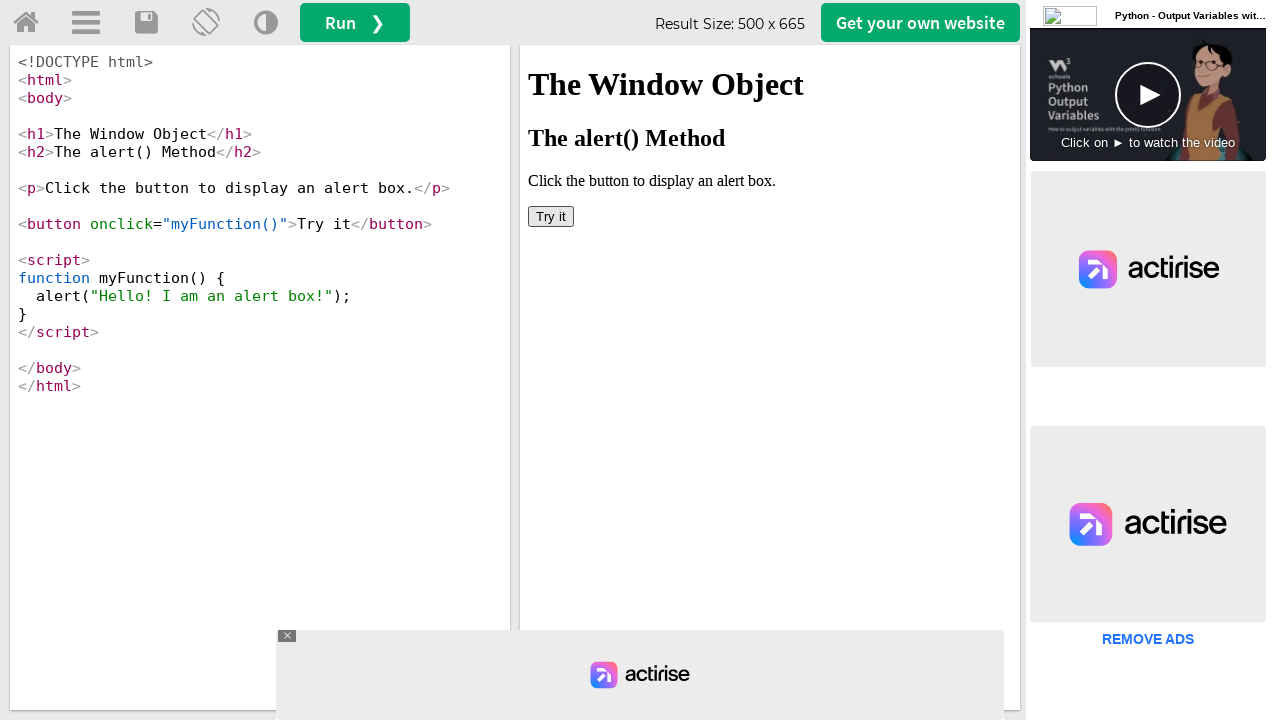

Waited 1 second to ensure the alert dialog was handled
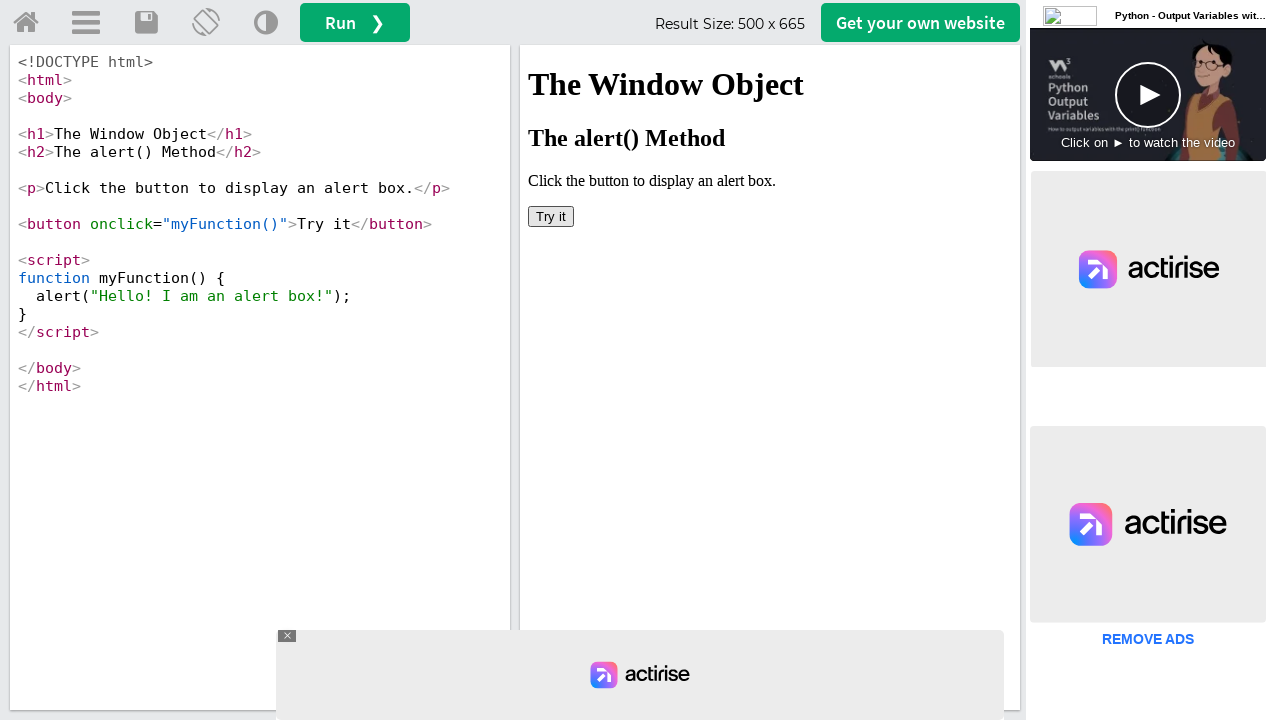

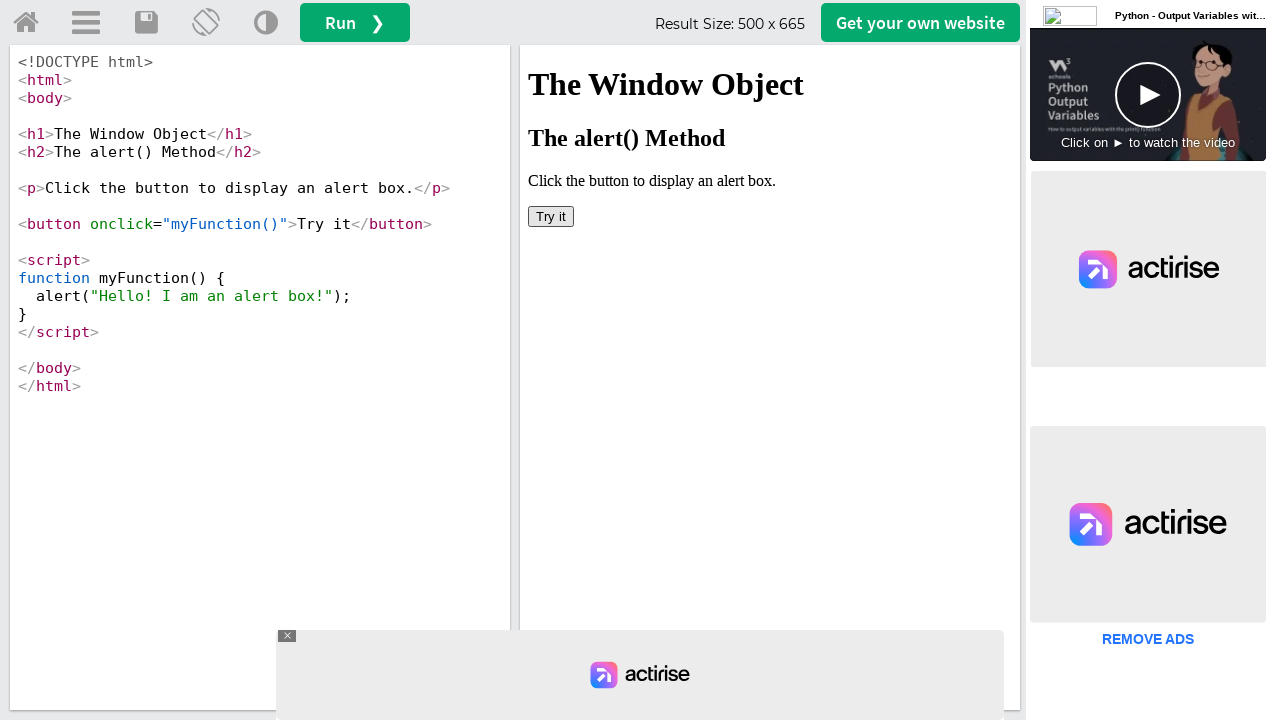